Fills out a registration form with various input fields including name, address, email, phone, gender selection, hobbies checkboxes, and password fields

Starting URL: http://demo.automationtesting.in/Register.html

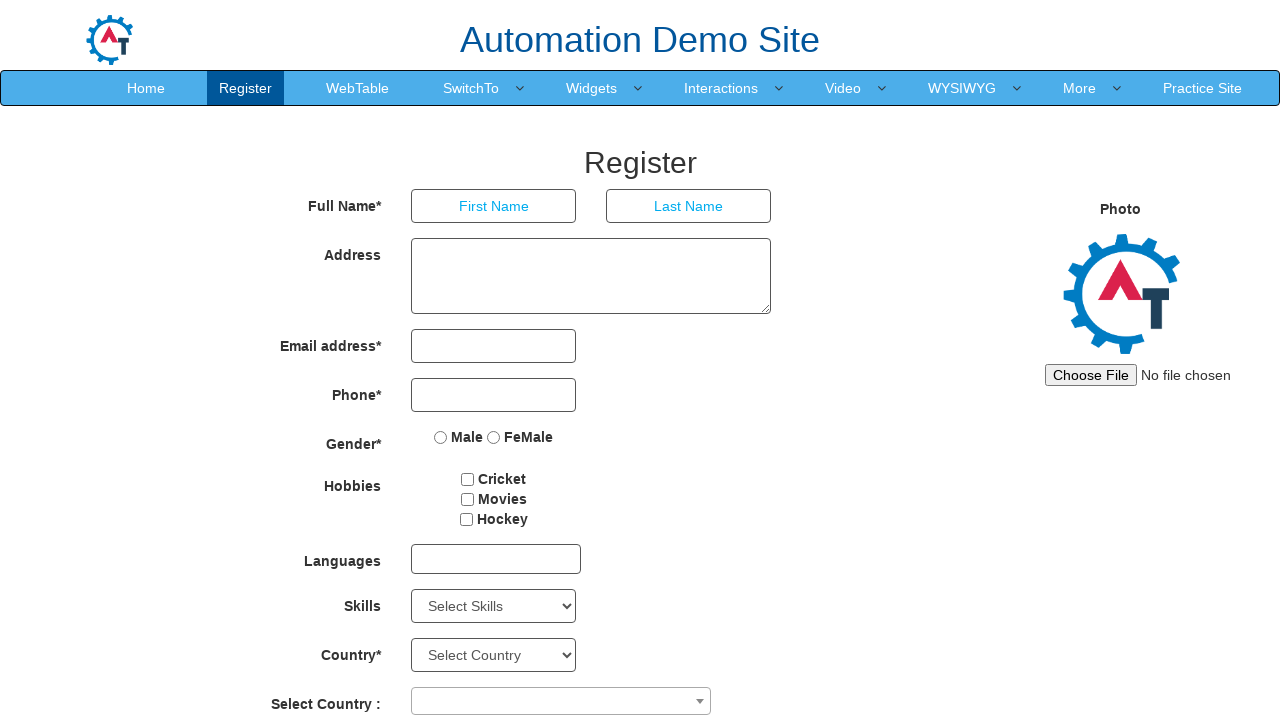

Filled first name field with 'Abhishek' on //input[@placeholder='First Name']
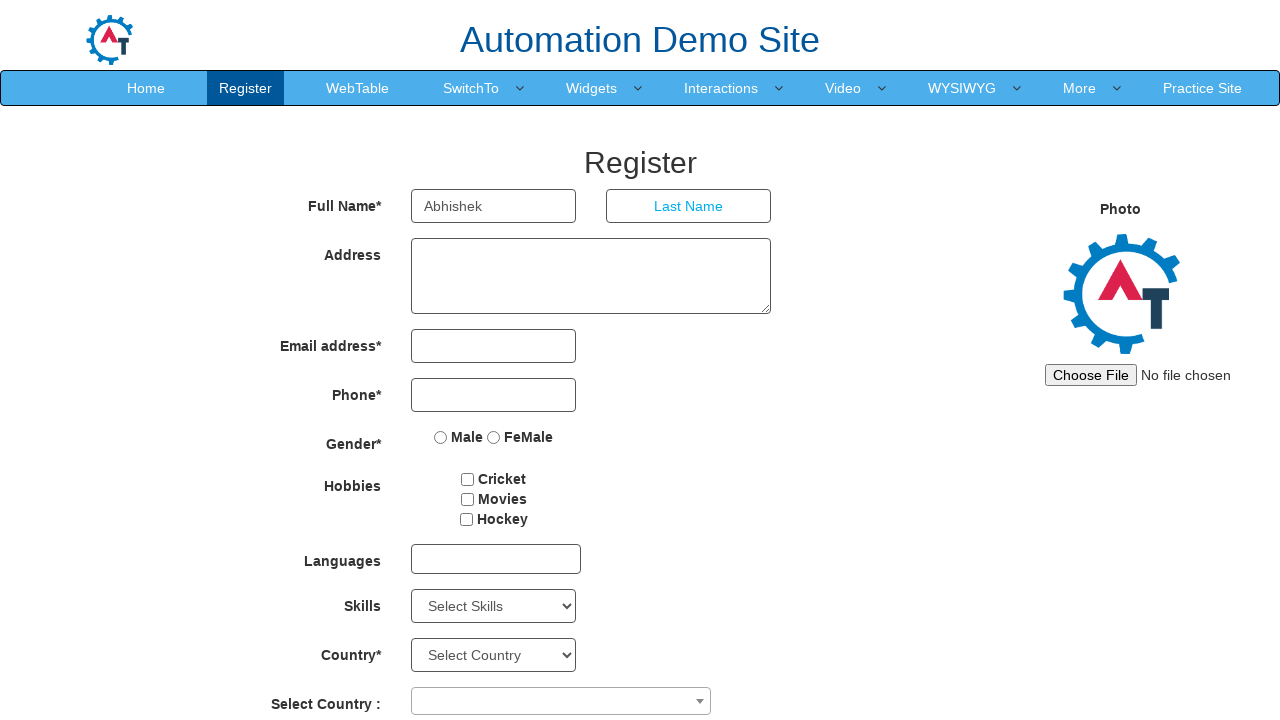

Filled last name field with 'Vaidya' on //input[@placeholder='Last Name']
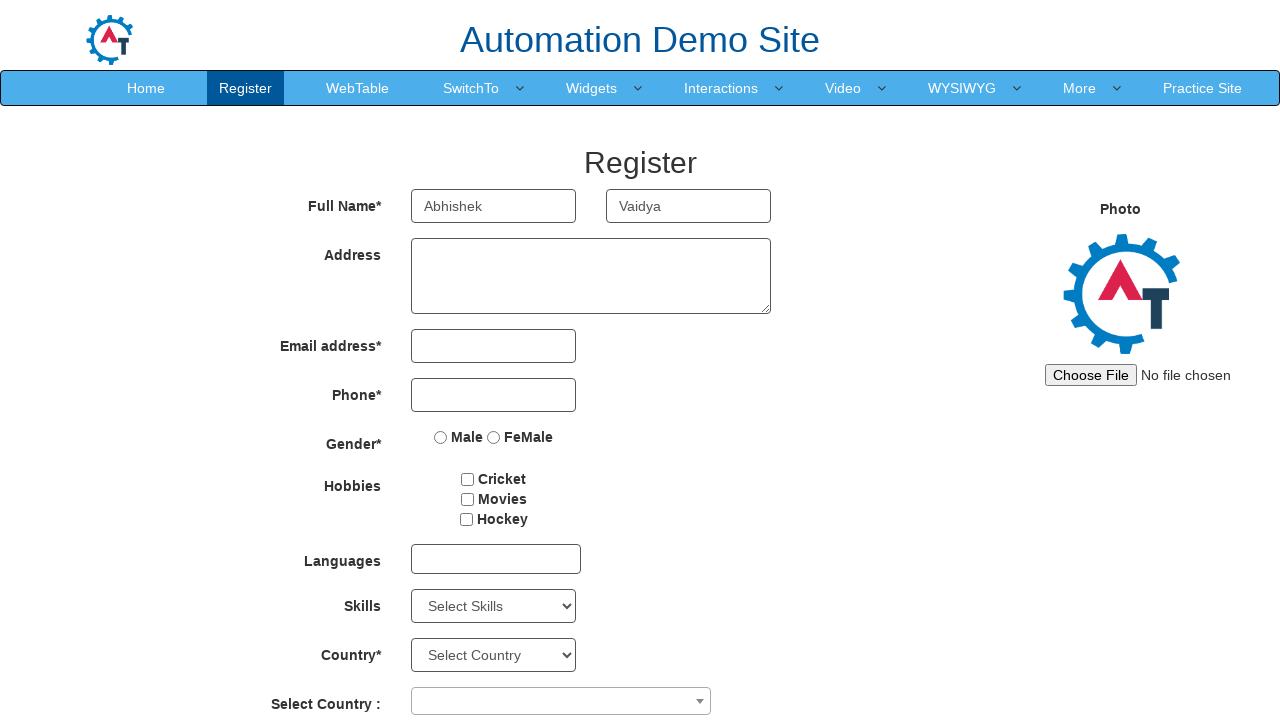

Filled address field with 'Yavatmal' on //textarea[@ng-model='Adress']
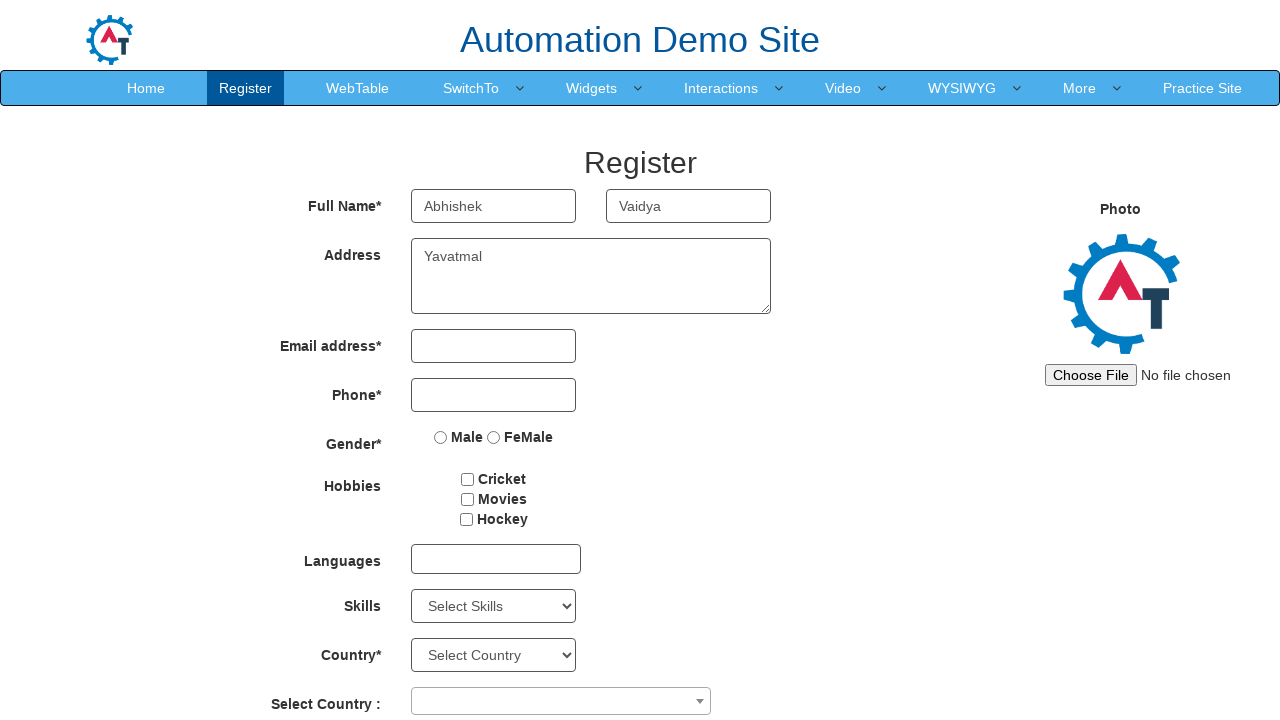

Filled email field with 'anv@gmail.com' on //input[@type='email']
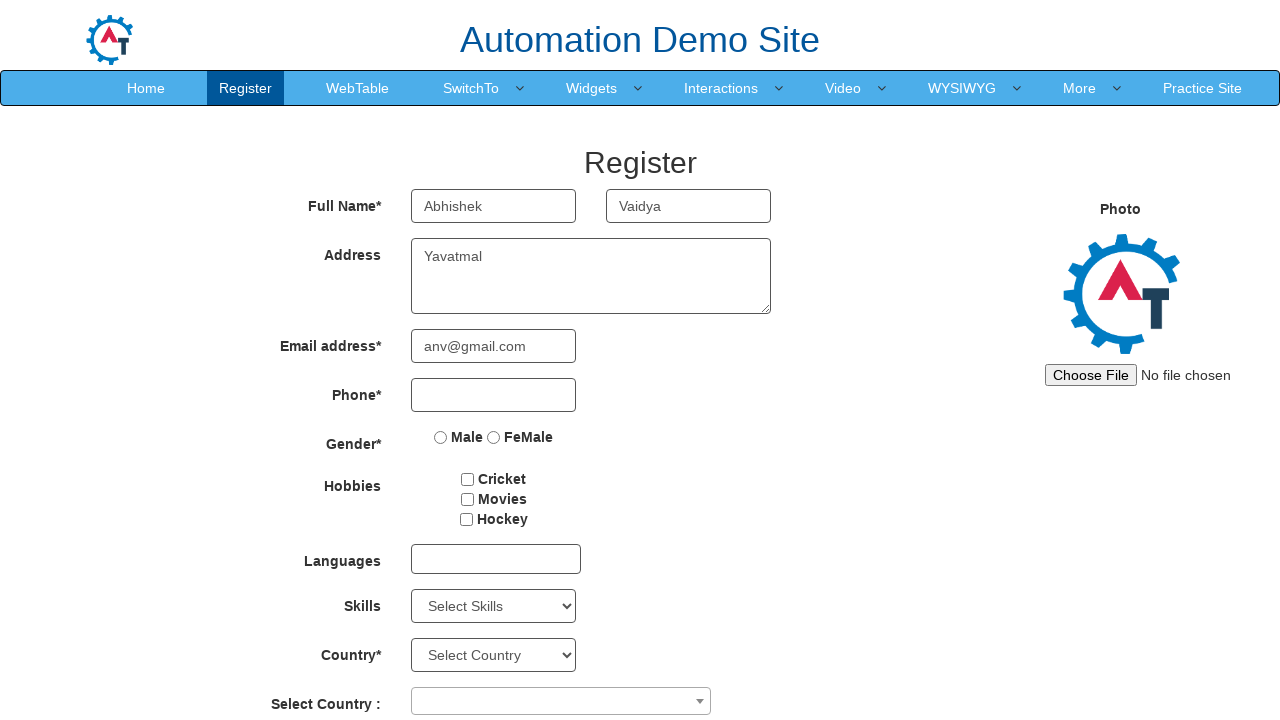

Filled mobile number field with '86001111111' on //input[@type='tel']
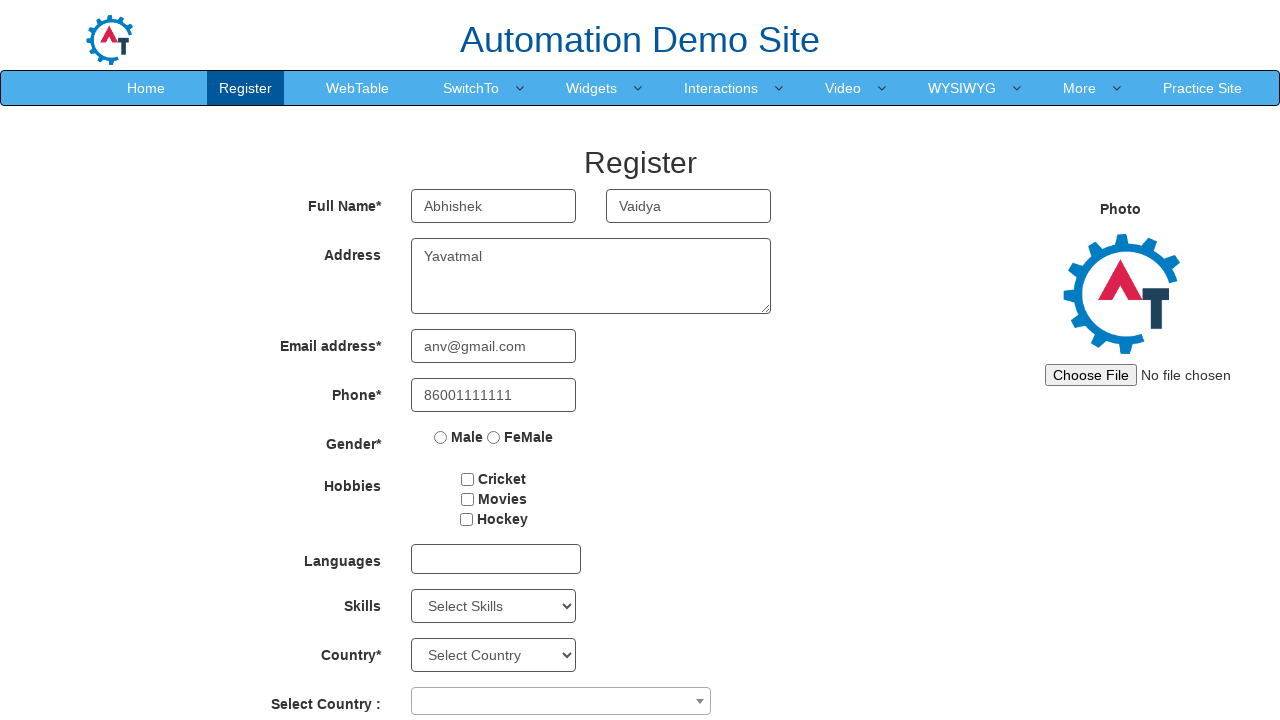

Selected Female radio button at (494, 437) on xpath=//input[@value='FeMale']
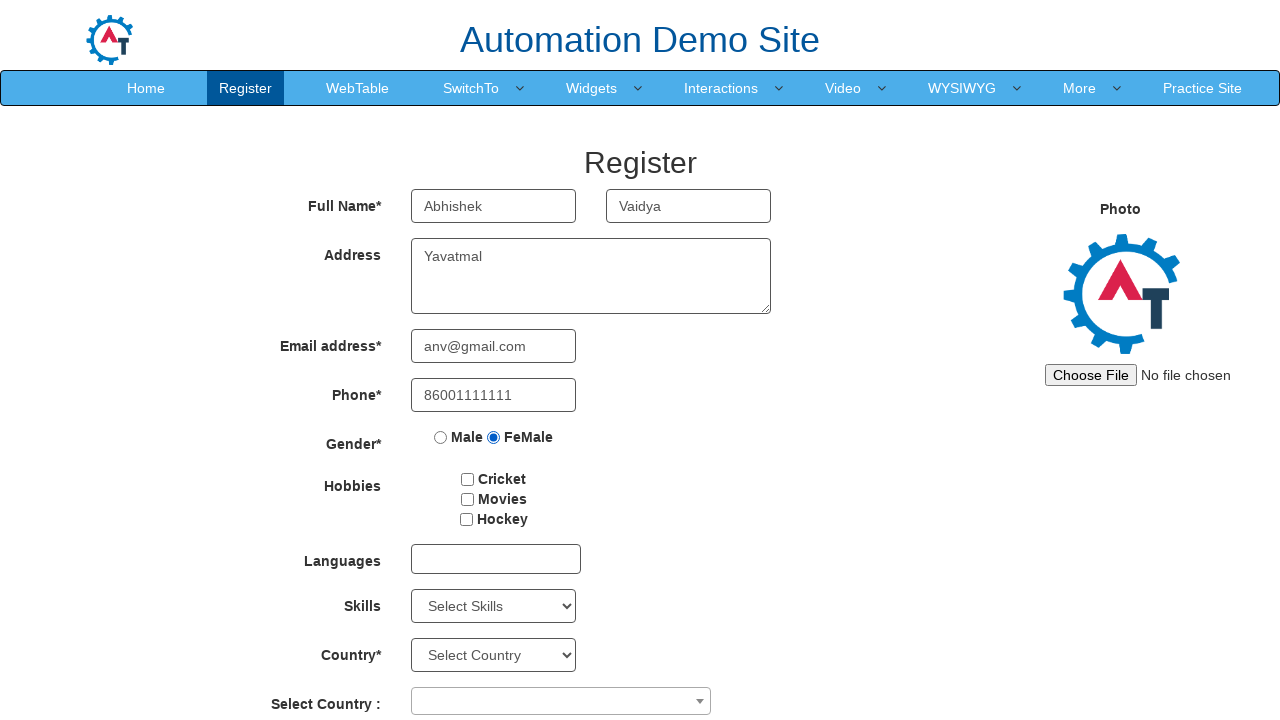

Selected Male radio button at (441, 437) on xpath=//input[@value='Male']
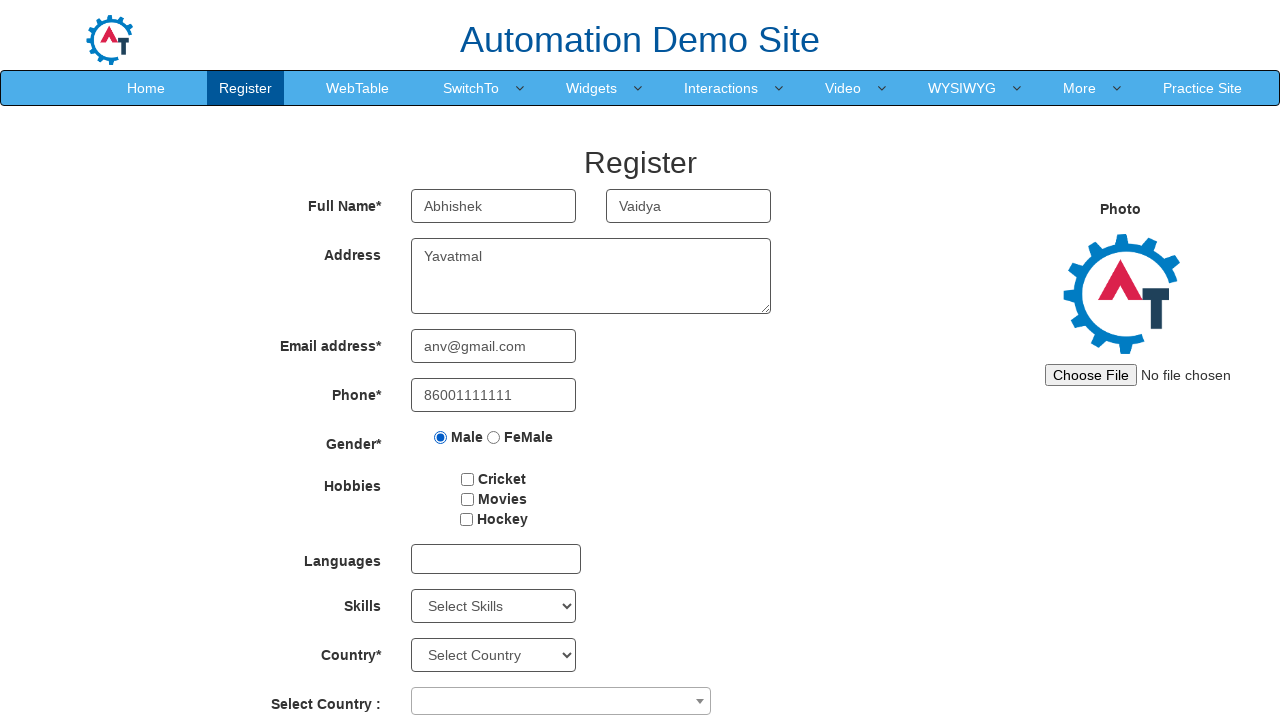

Checked Cricket hobby checkbox at (468, 479) on xpath=//input[@id='checkbox1']
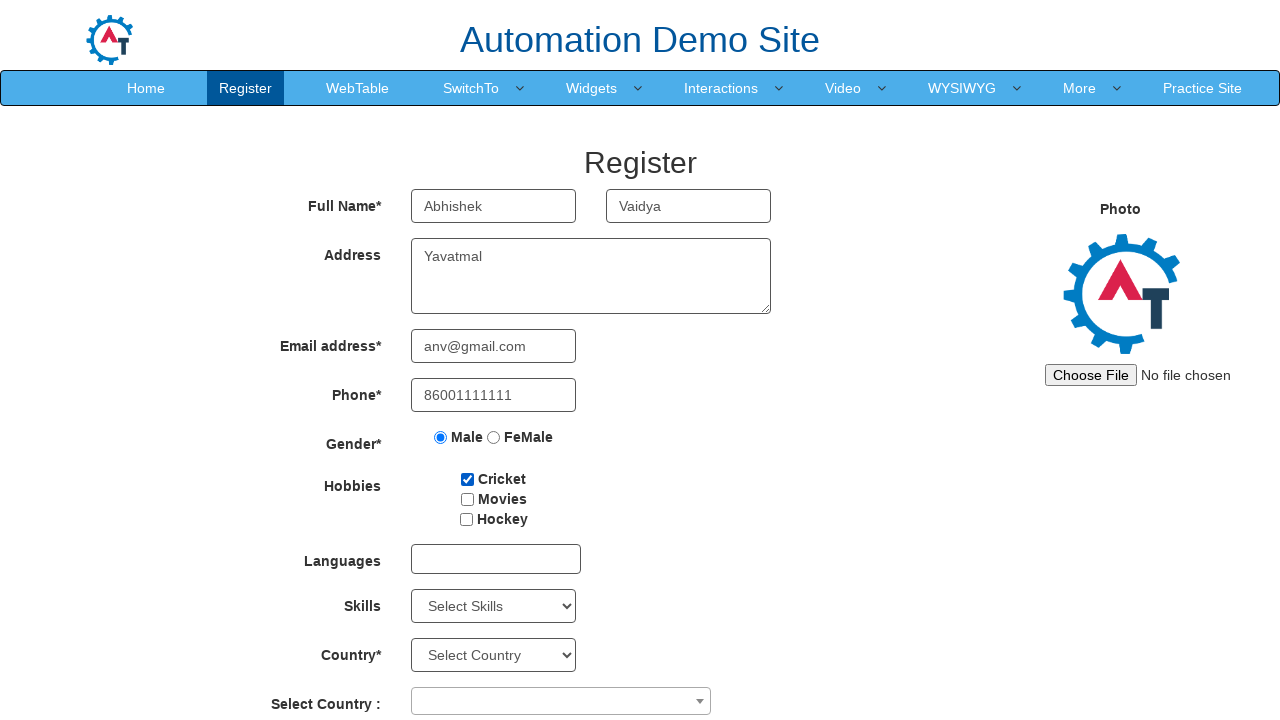

Checked Movies hobby checkbox at (467, 499) on xpath=//input[@id='checkbox2']
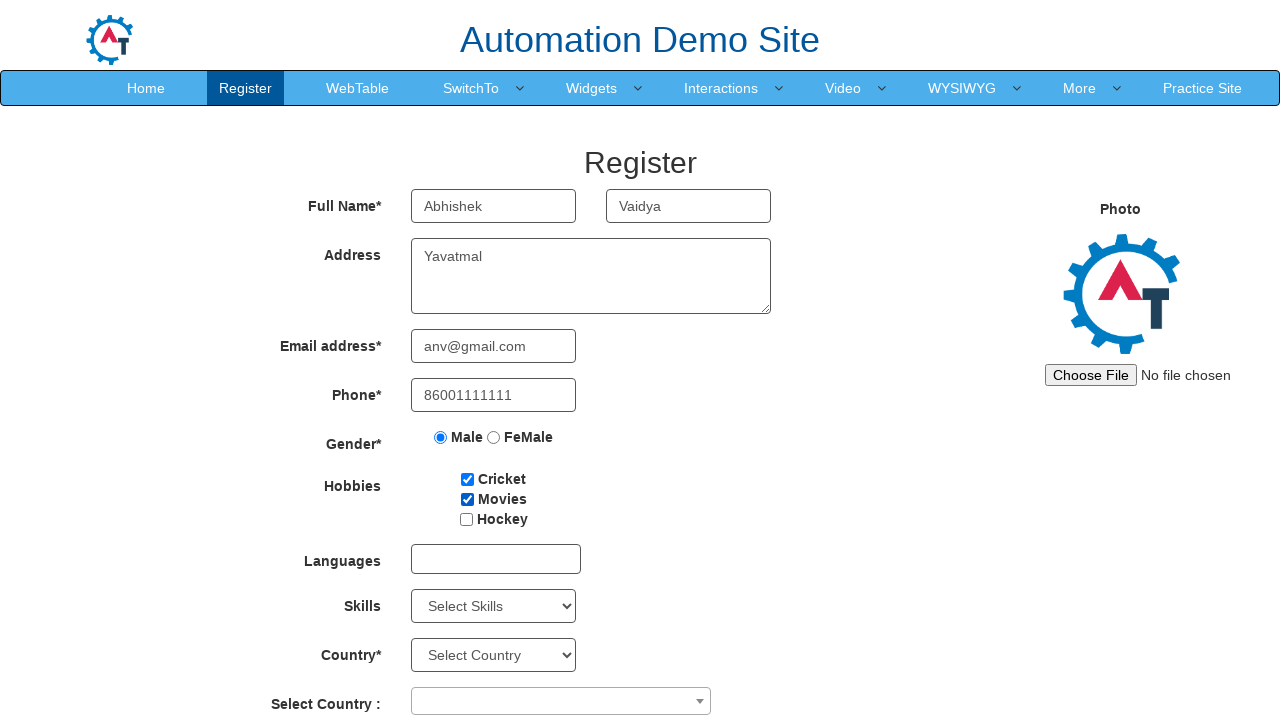

Checked Hockey hobby checkbox at (466, 519) on xpath=//input[@id='checkbox3']
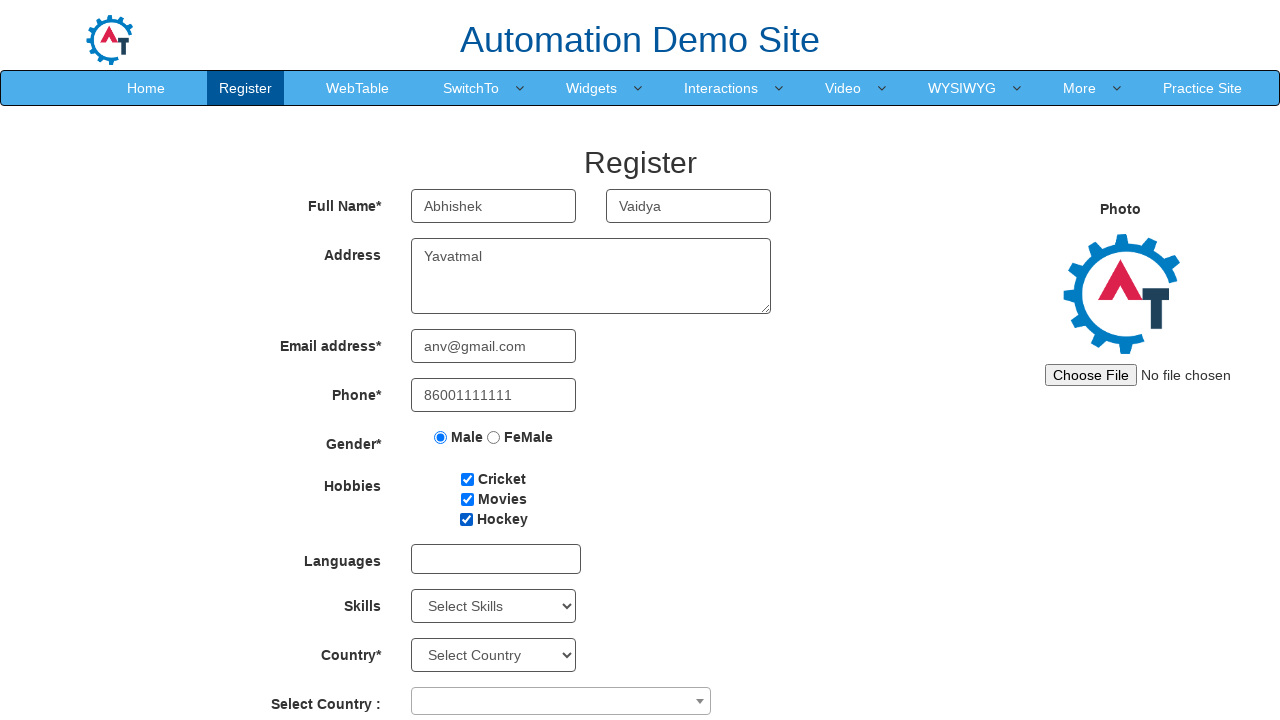

Filled password field with 'abc@123' on //input[@ng-model='Password']
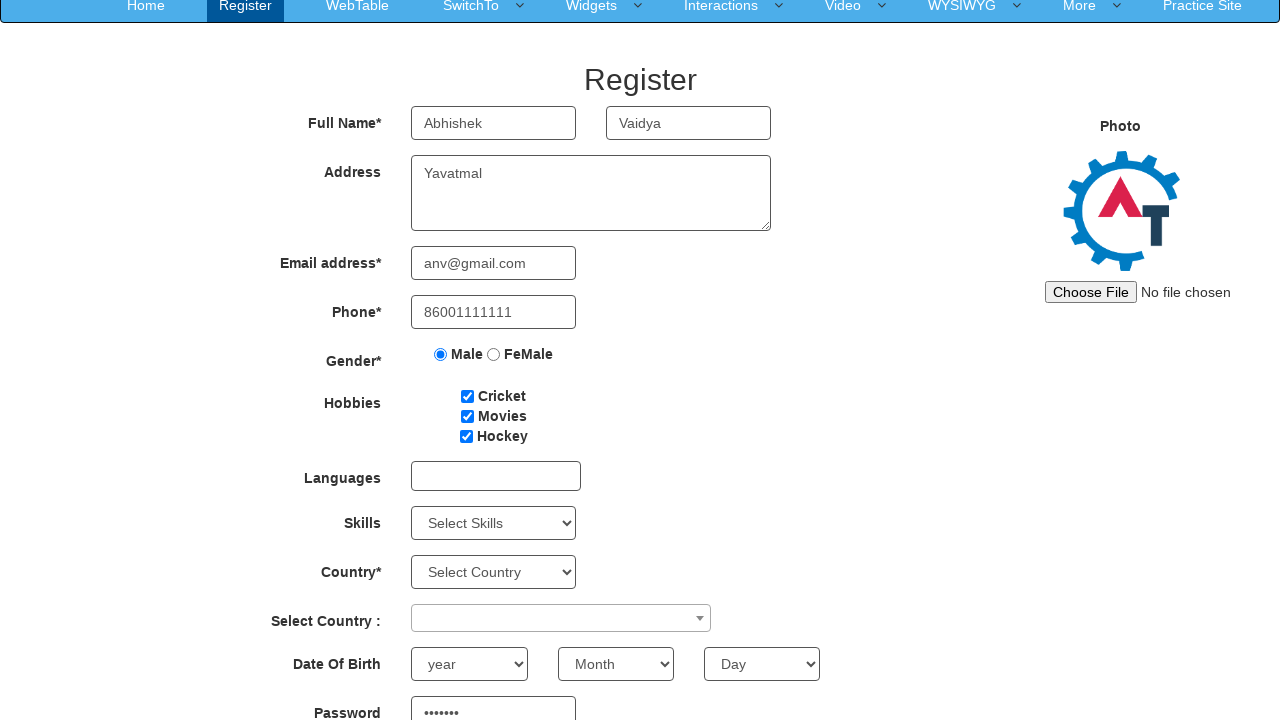

Filled confirm password field with 'abc@123' on //input[@ng-model='CPassword']
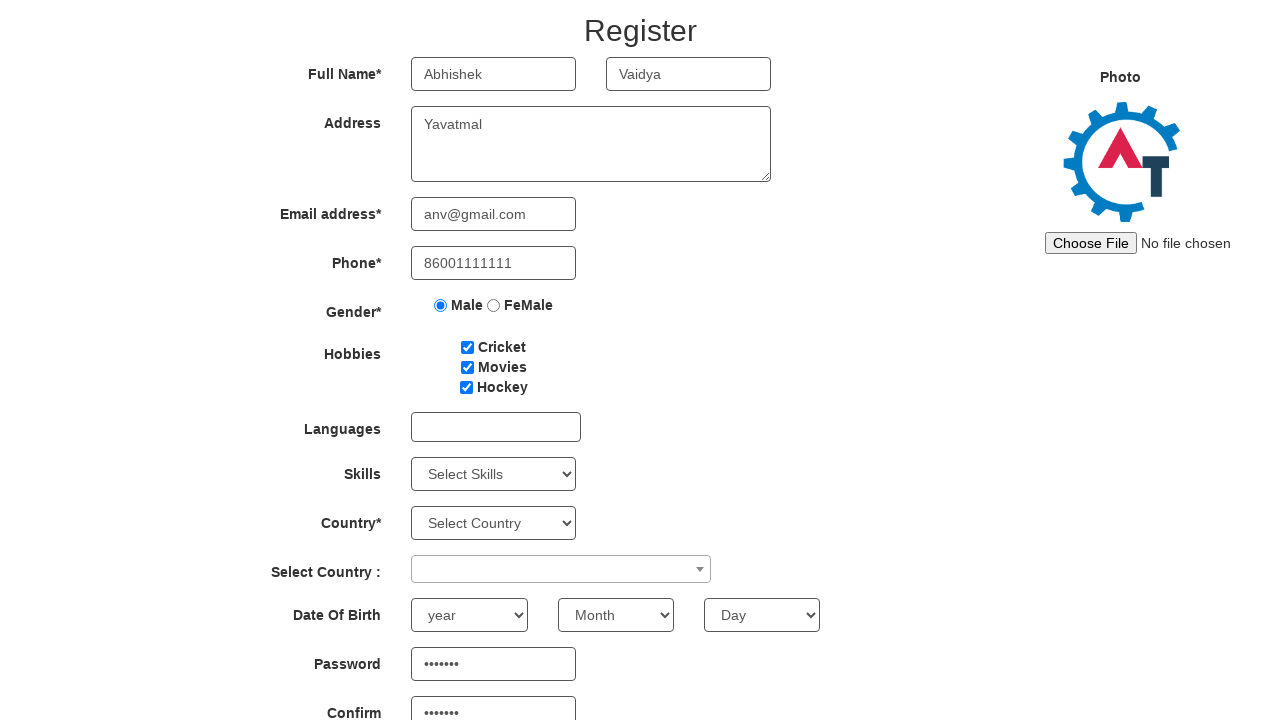

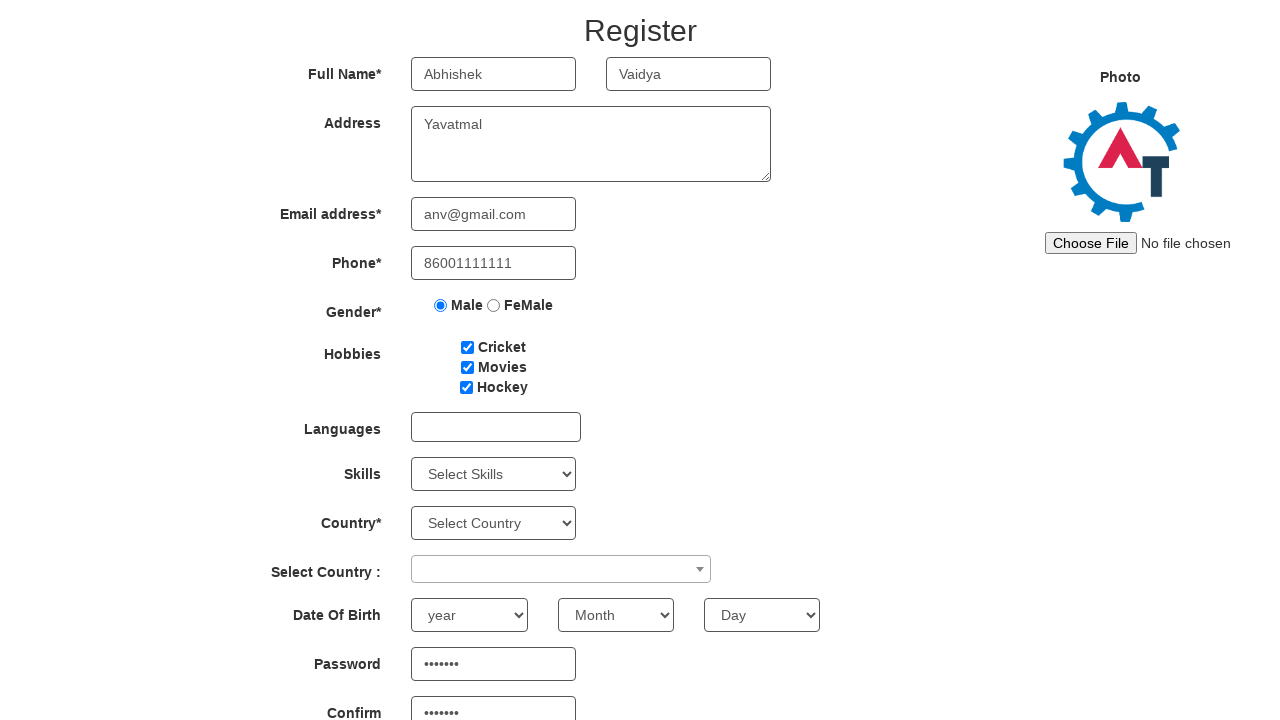